Navigates to jQuery UI site, clicks on the Datepicker link, opens the date picker widget, and interacts with the calendar dates

Starting URL: https://jqueryui.com/droppable/

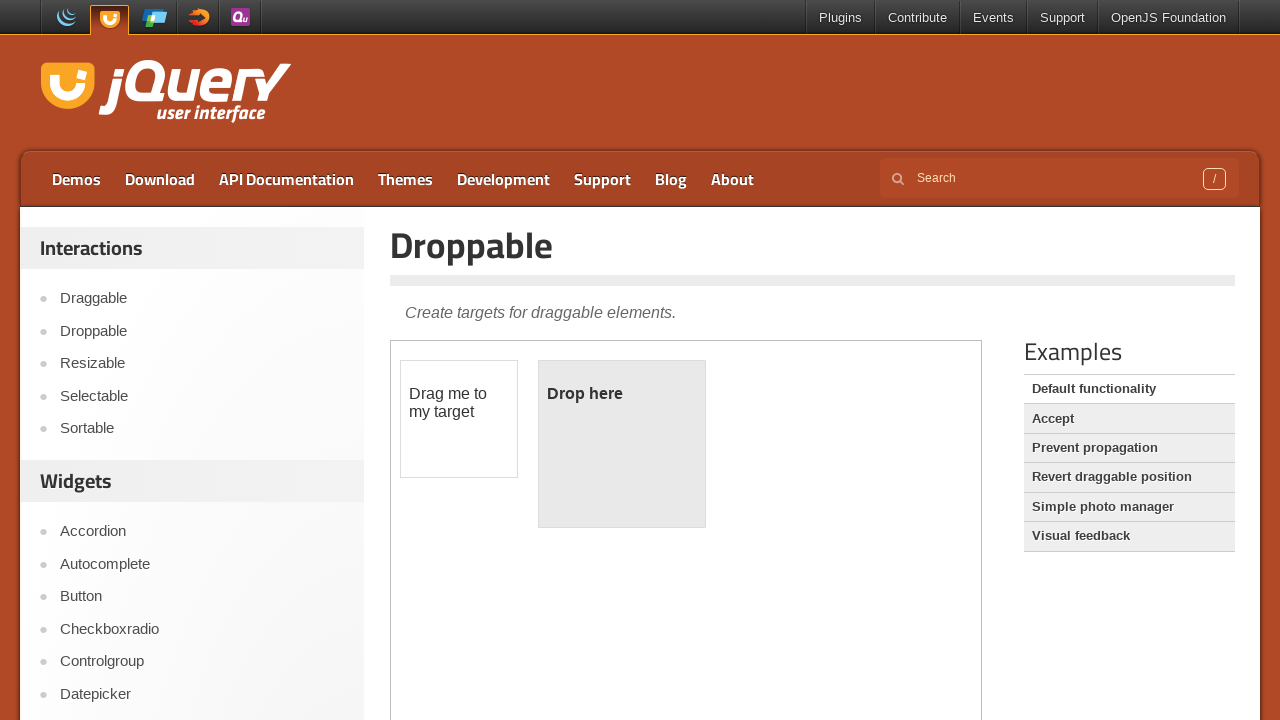

Clicked on Datepicker link to navigate to datepicker demo page at (202, 694) on a:text('Datepicker')
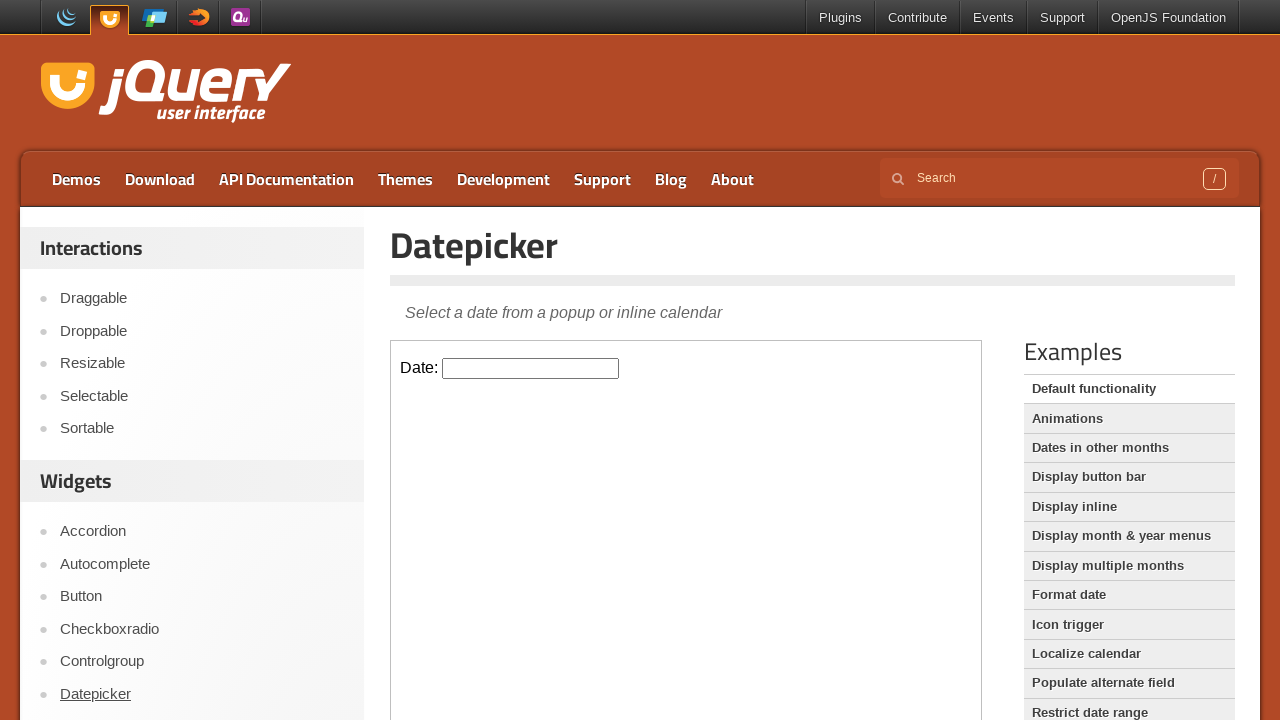

Located iframe containing the datepicker widget
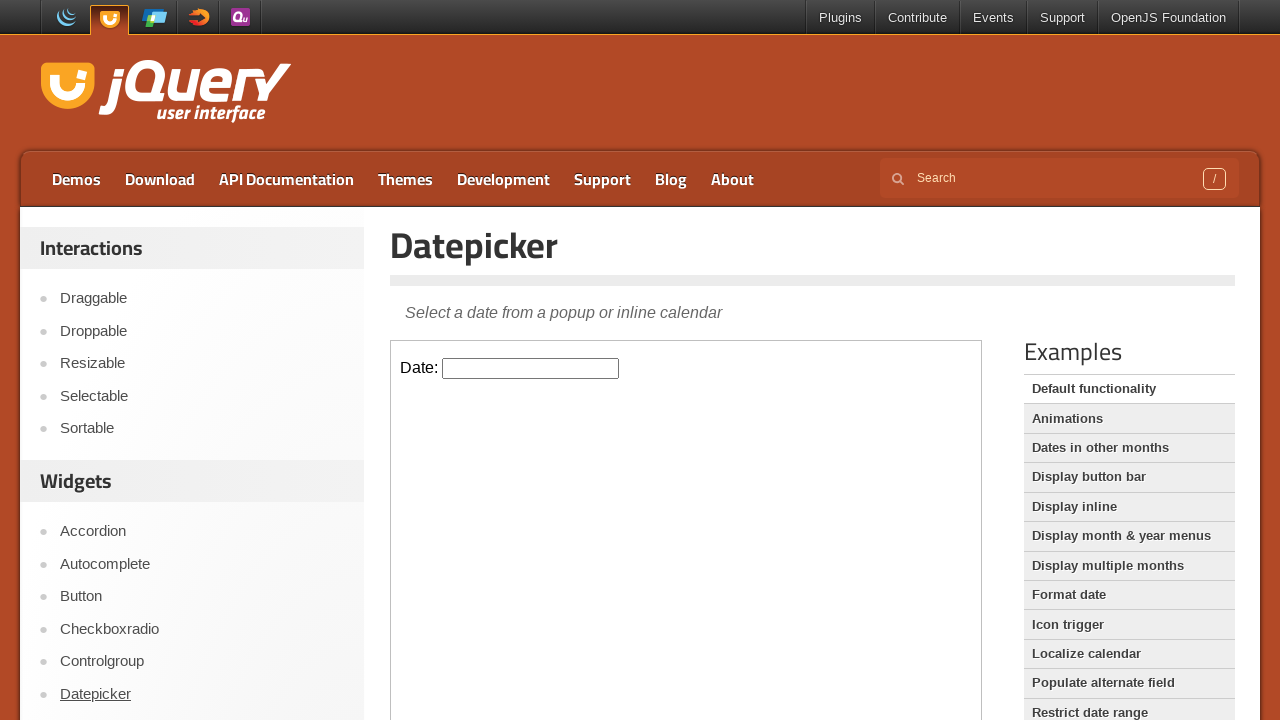

Clicked on date input field to open calendar at (531, 368) on iframe >> nth=0 >> internal:control=enter-frame >> #datepicker
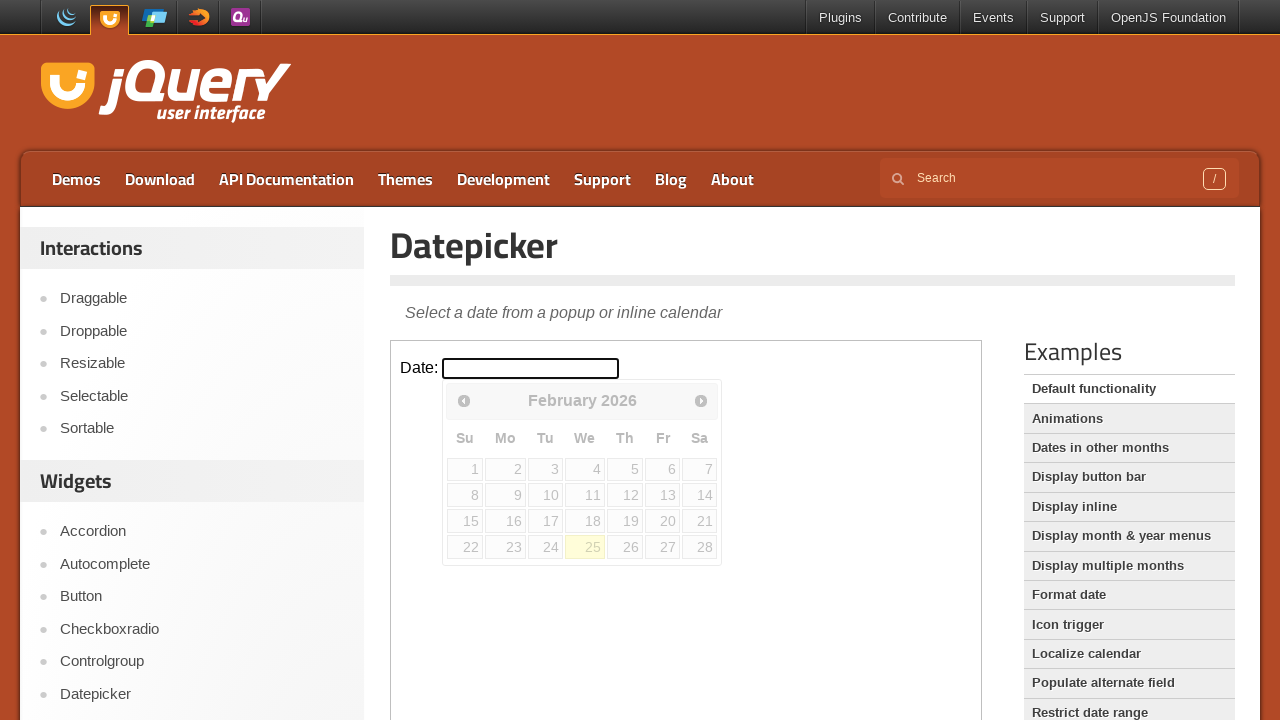

Calendar dates became visible
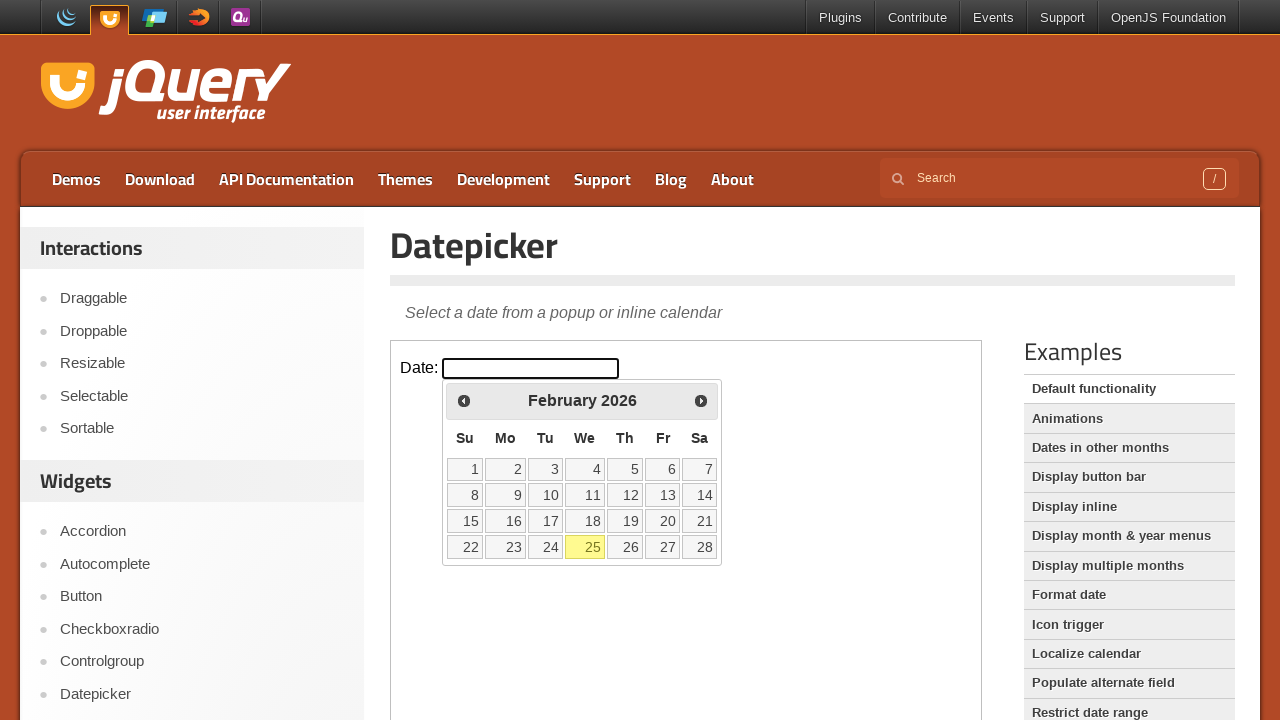

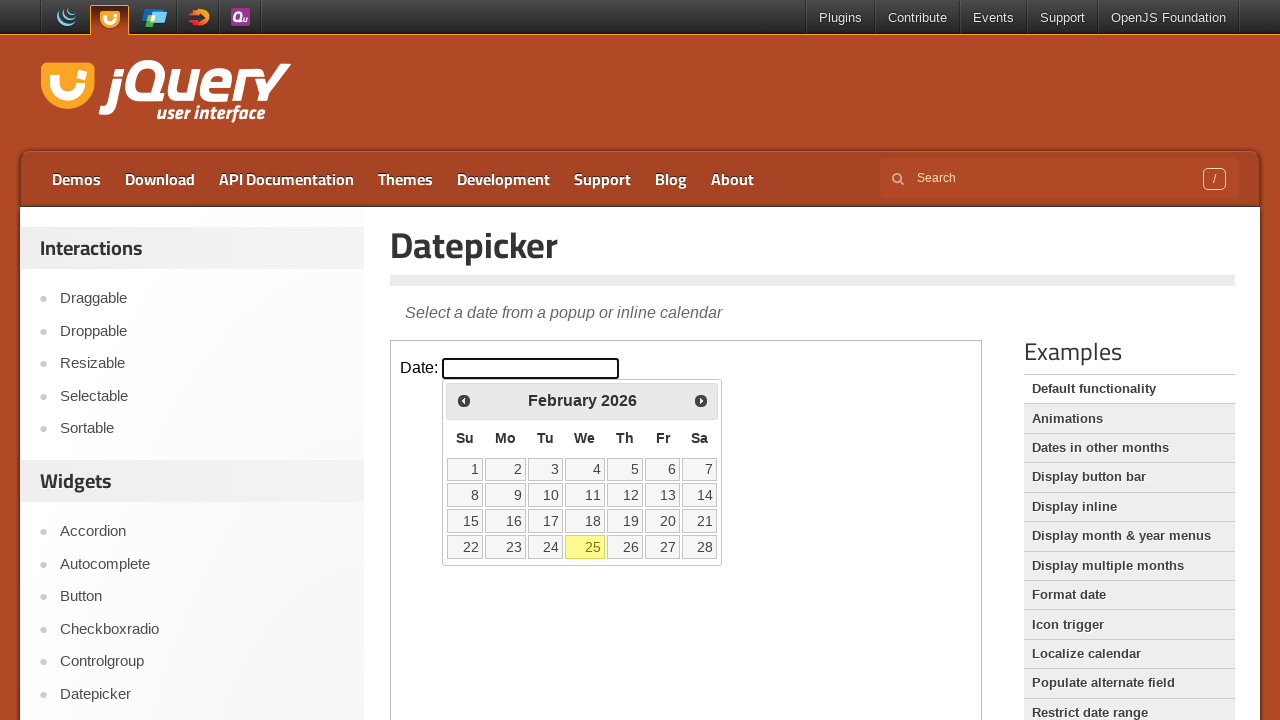